Tests right-click context menu functionality by right-clicking on a designated element

Starting URL: https://swisnl.github.io/jQuery-contextMenu/demo.html

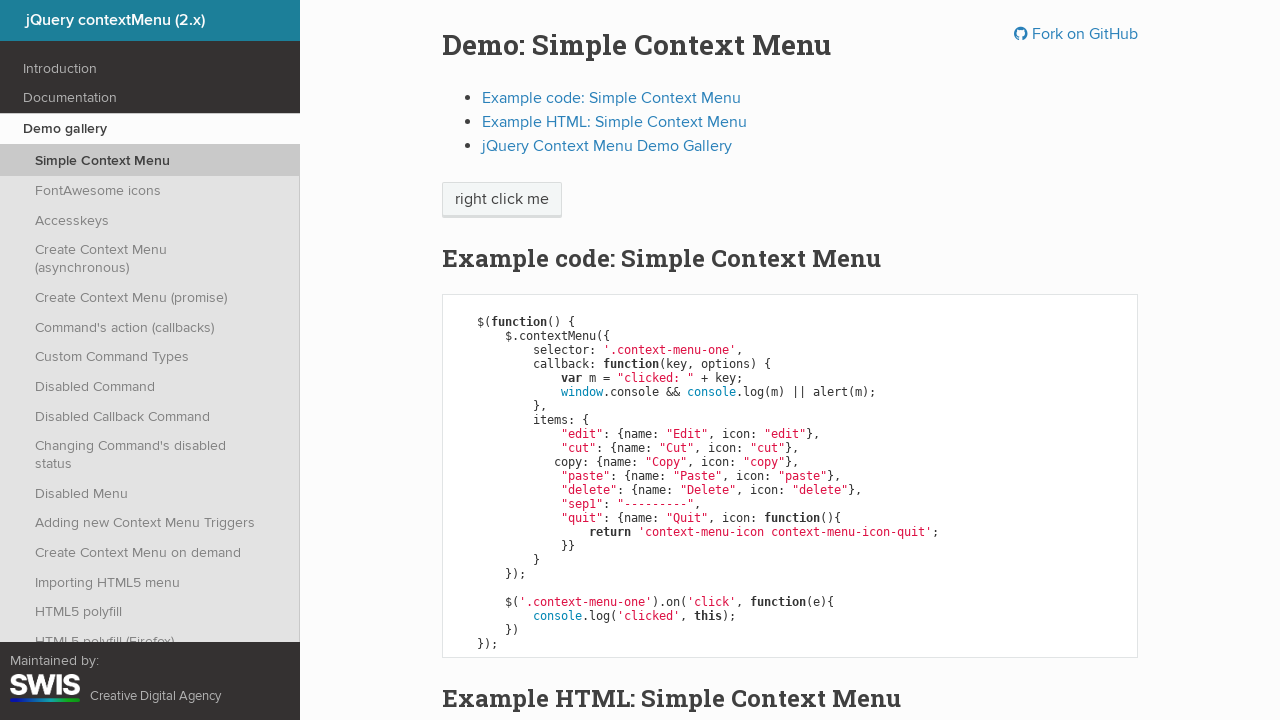

Right-clicked on 'right click me' element to open context menu at (502, 200) on xpath=//span[text()='right click me']
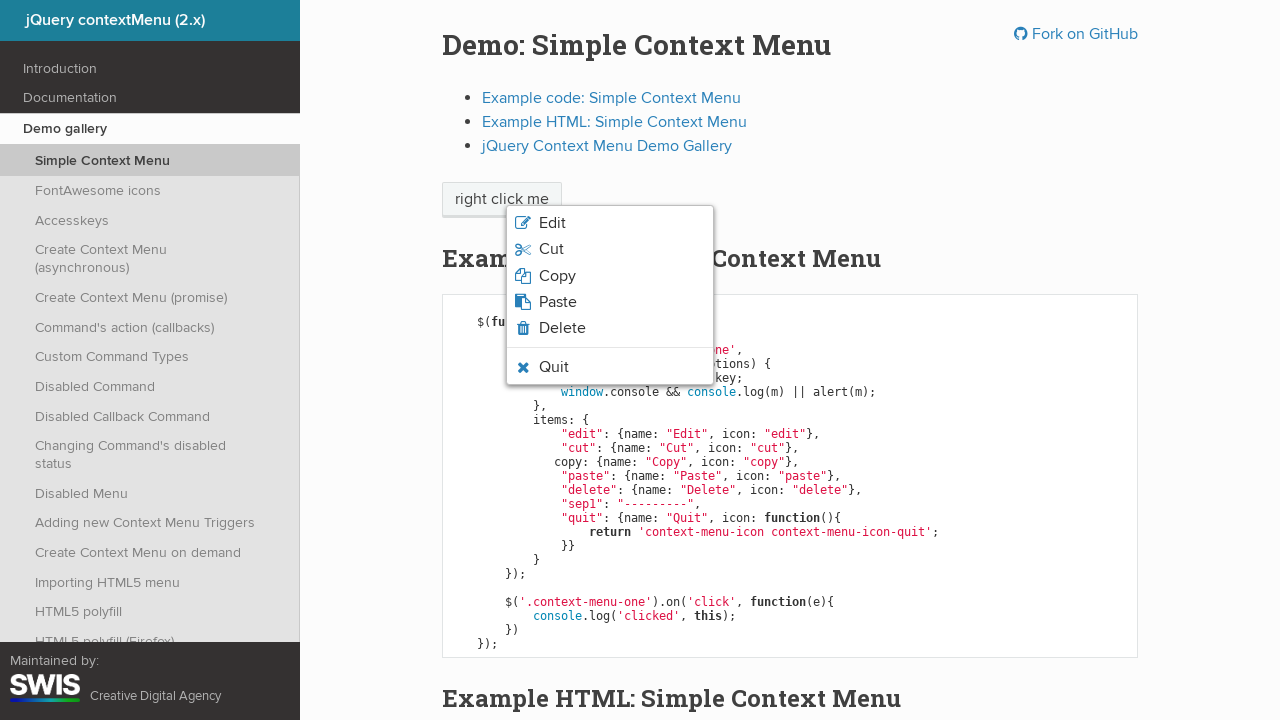

Waited 1 second to observe context menu
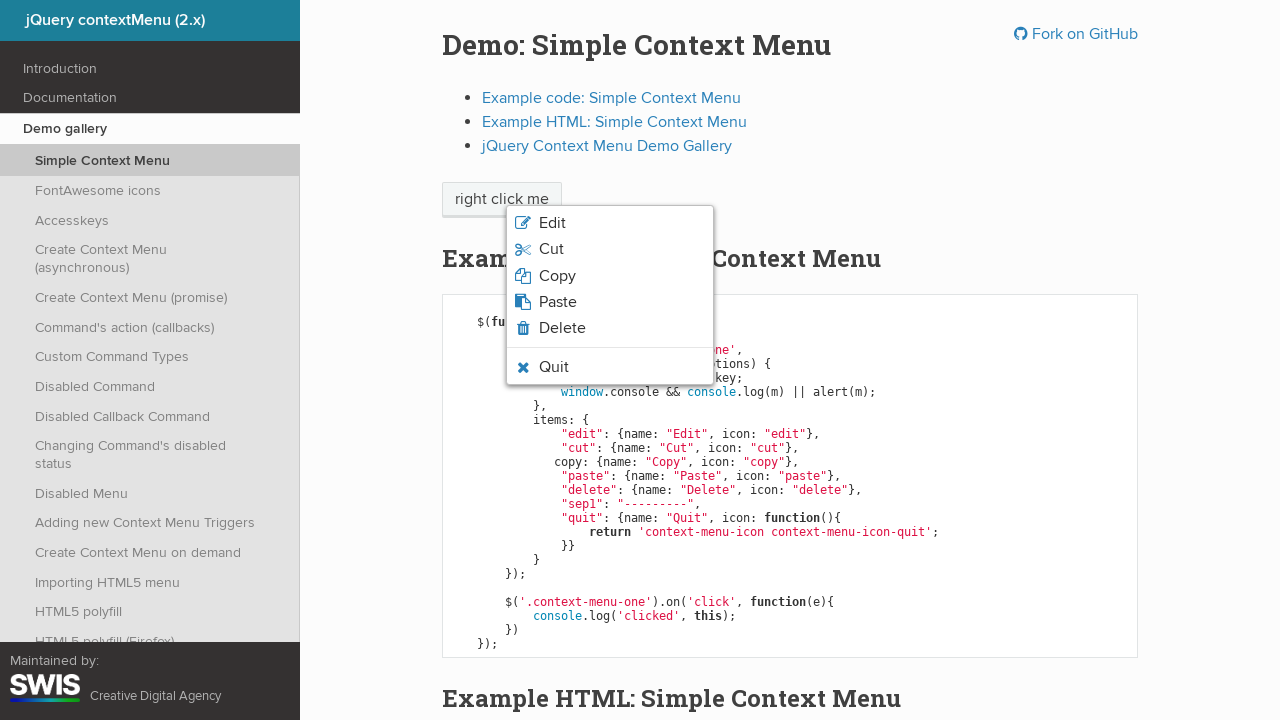

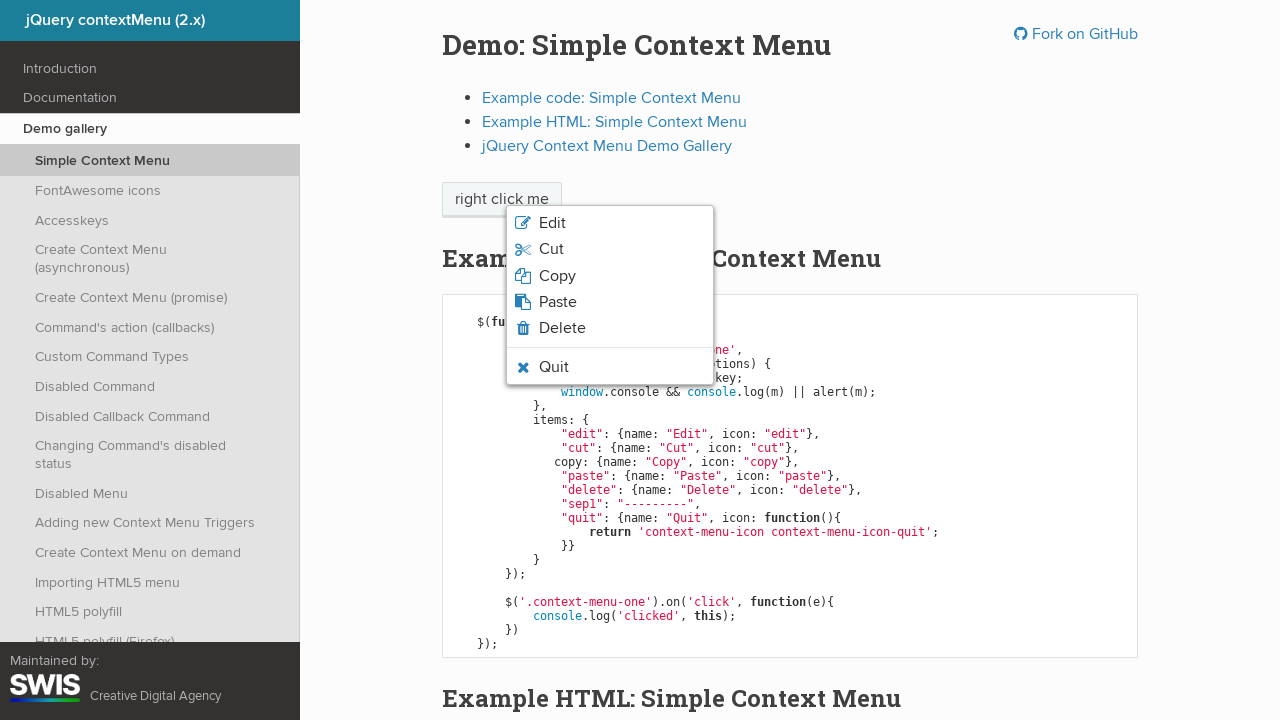